Tests multiple select dropdown functionality by selecting all options in a Languages dropdown, then deselecting all values.

Starting URL: https://practice.cydeo.com/dropdown

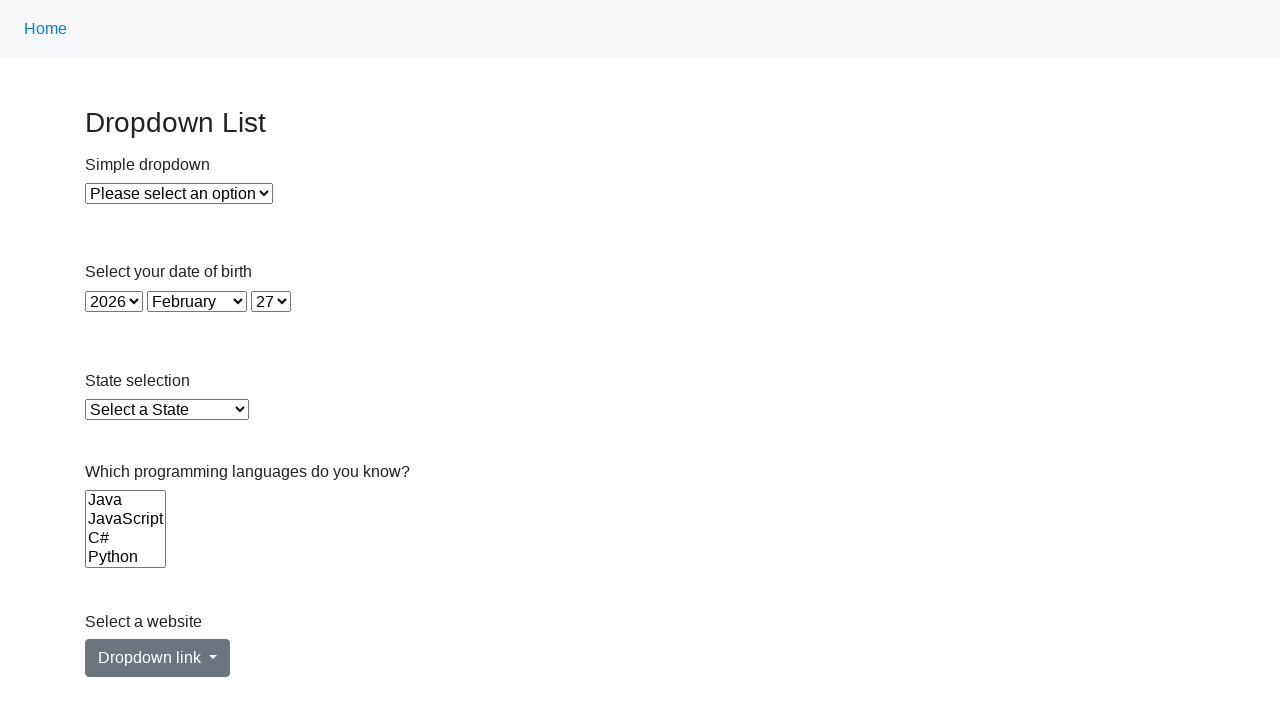

Located the Languages multiple select dropdown
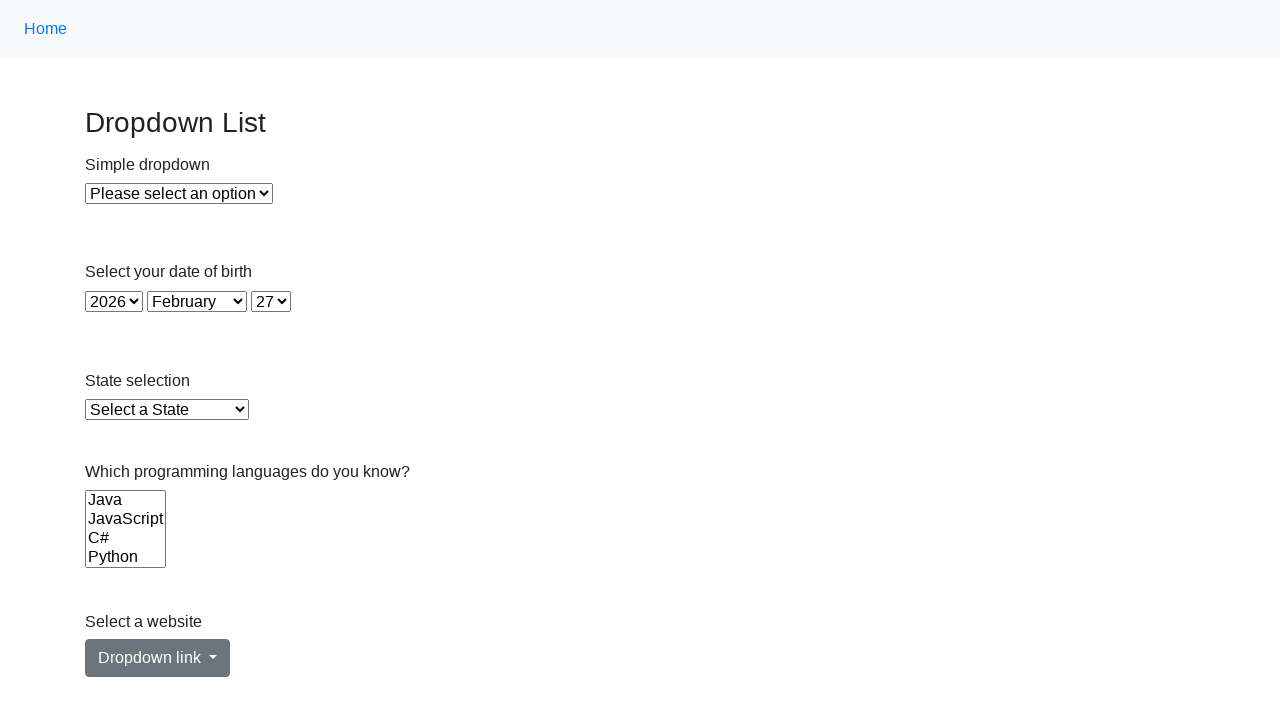

Languages dropdown is now visible
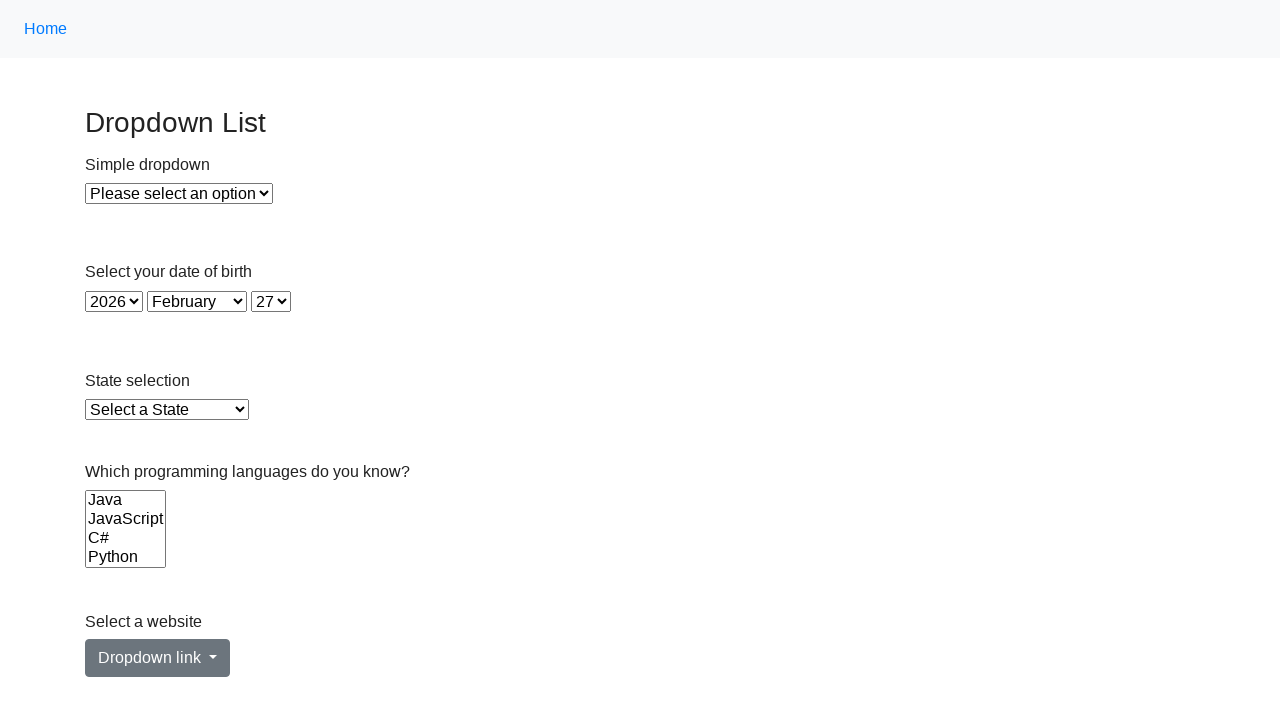

Located all 6 options in the Languages dropdown
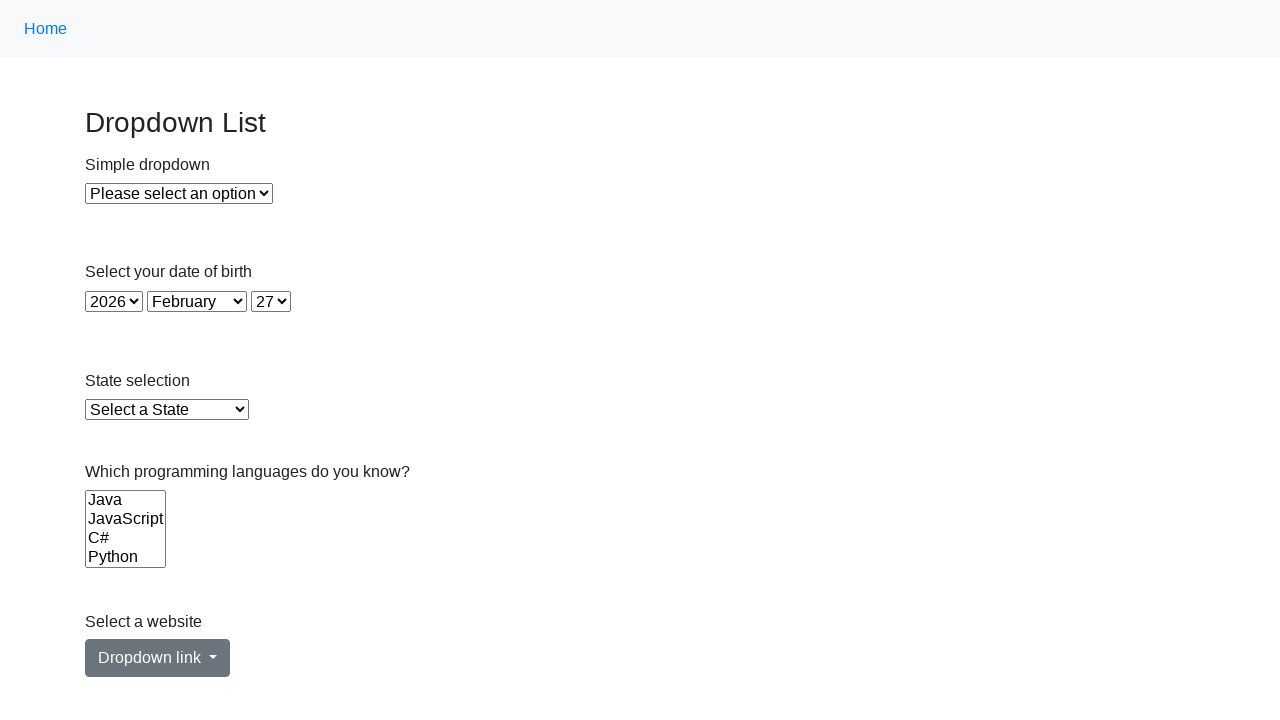

Selected option 1 using Ctrl+click at (126, 500) on select[name='Languages'] option >> nth=0
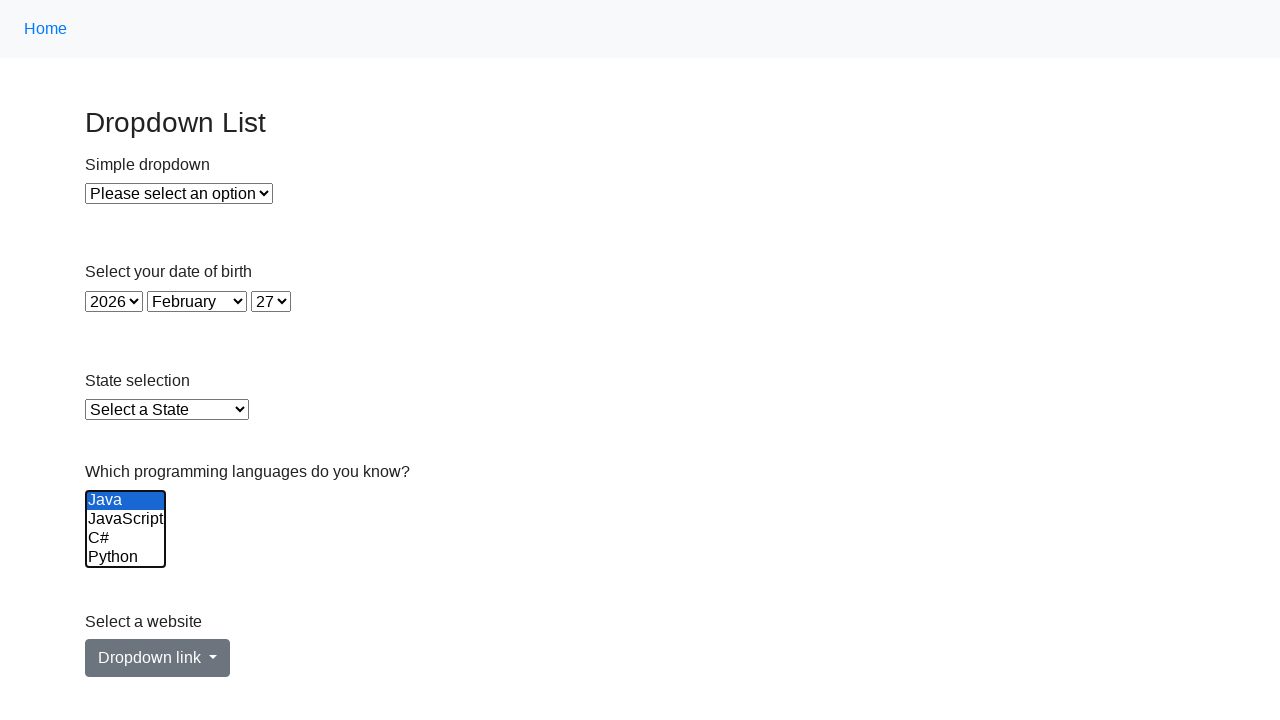

Selected option 2 using Ctrl+click at (126, 519) on select[name='Languages'] option >> nth=1
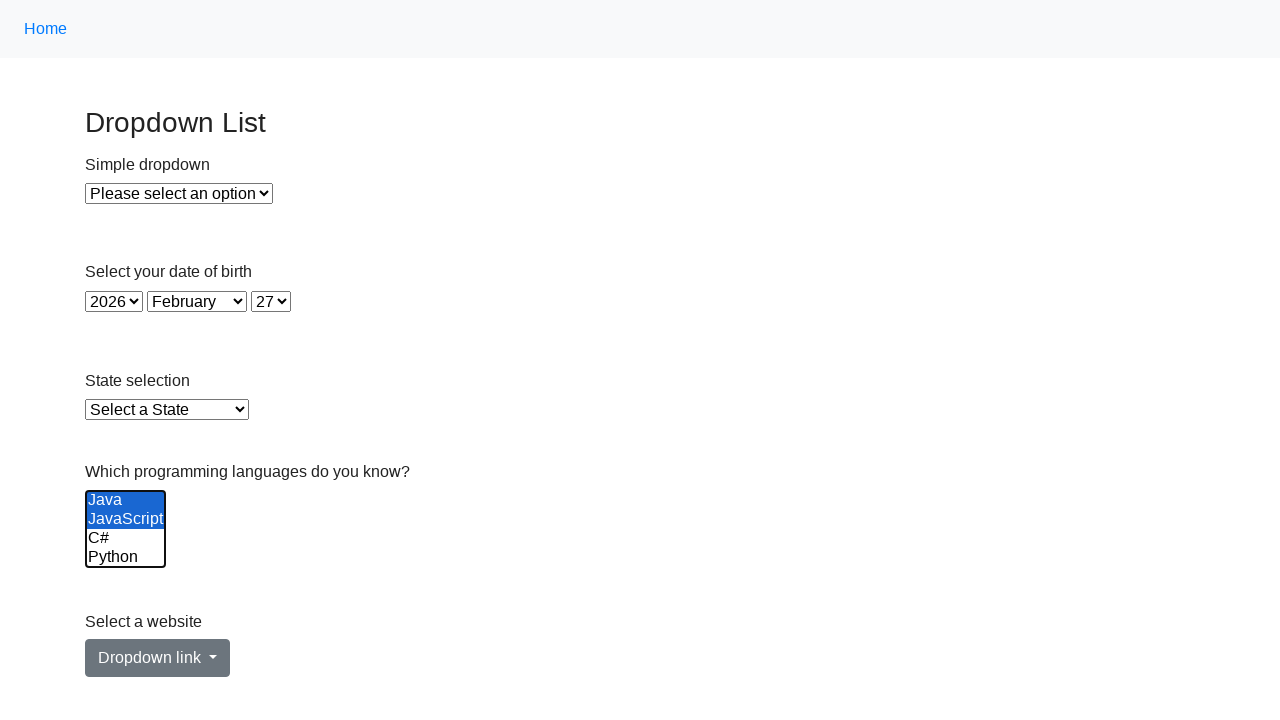

Selected option 3 using Ctrl+click at (126, 538) on select[name='Languages'] option >> nth=2
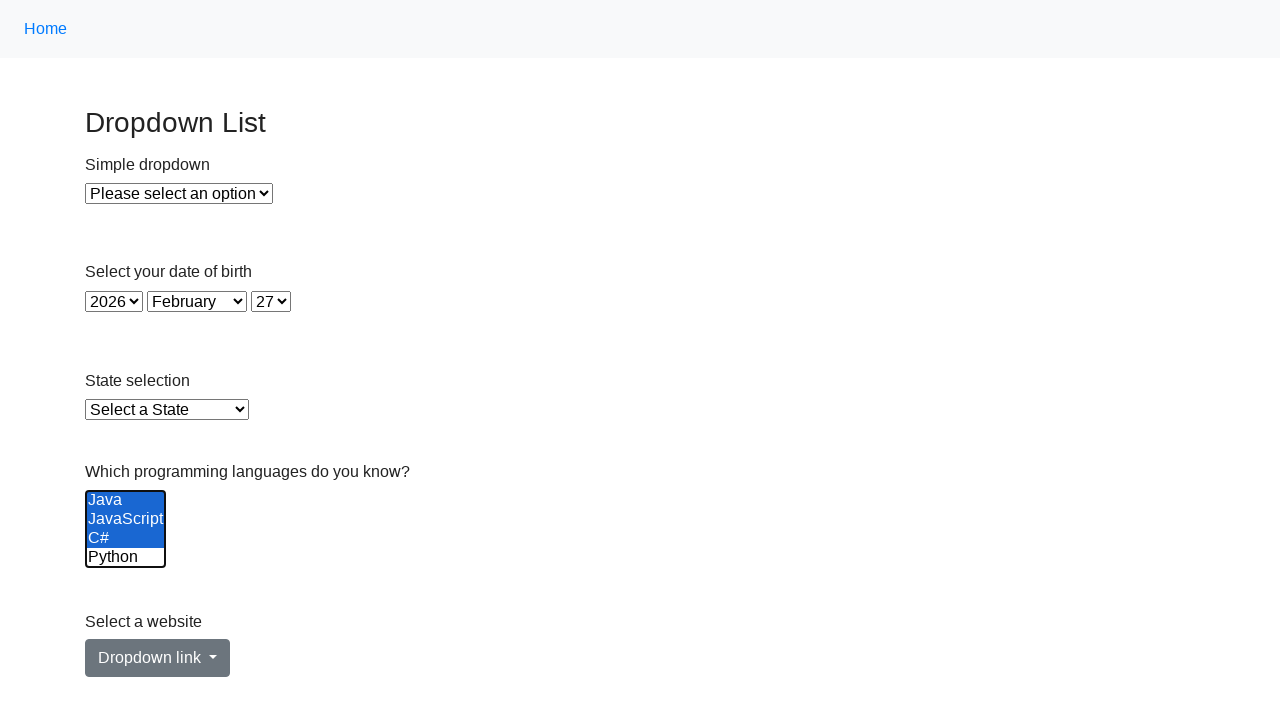

Selected option 4 using Ctrl+click at (126, 558) on select[name='Languages'] option >> nth=3
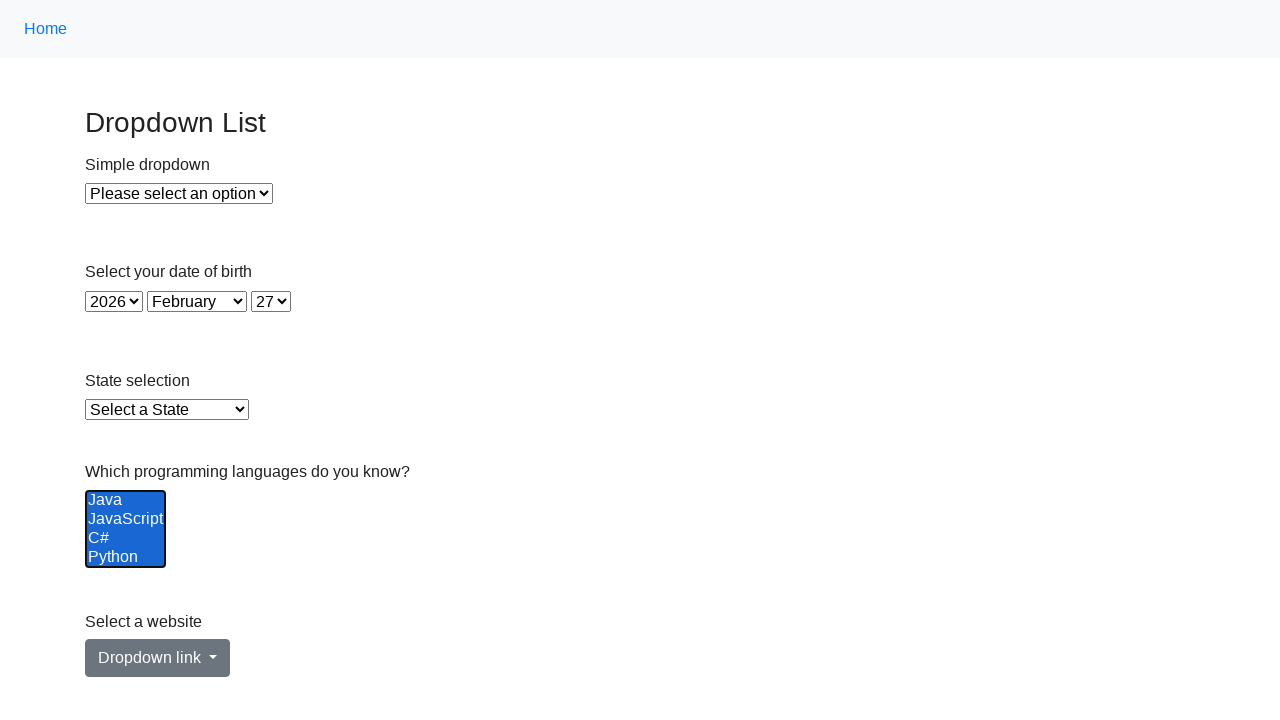

Selected option 5 using Ctrl+click at (126, 539) on select[name='Languages'] option >> nth=4
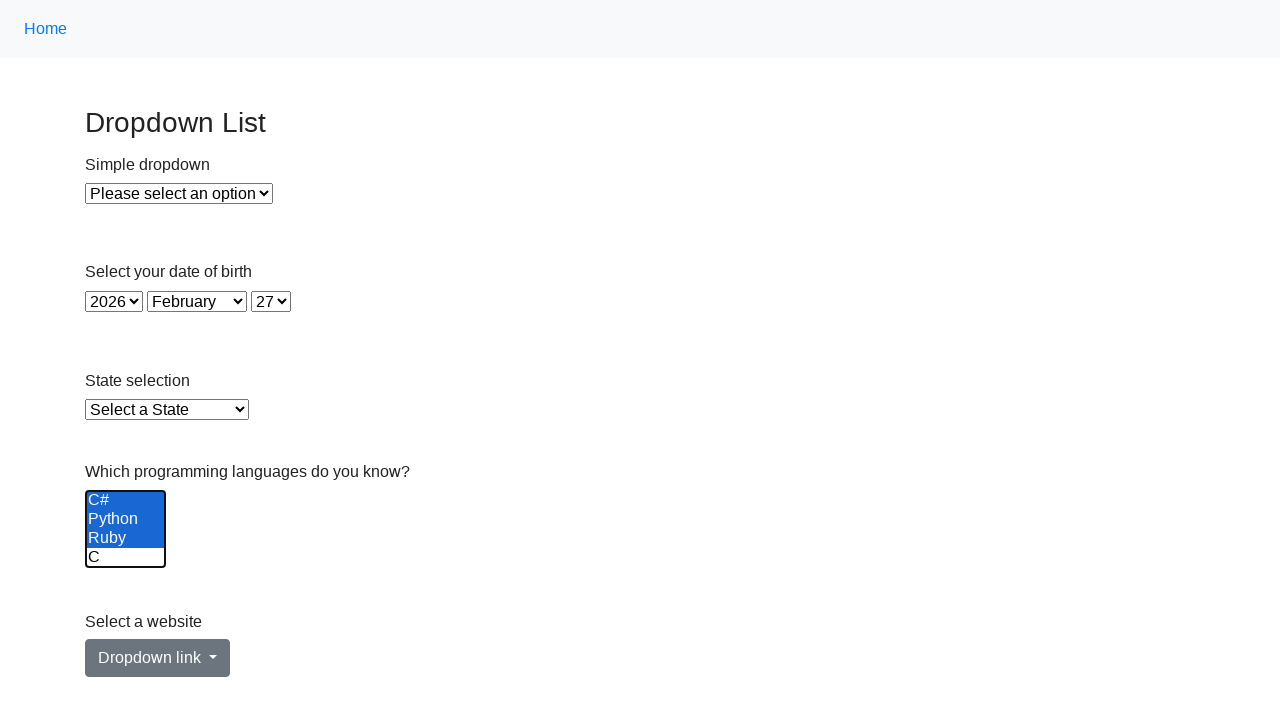

Selected option 6 using Ctrl+click at (126, 558) on select[name='Languages'] option >> nth=5
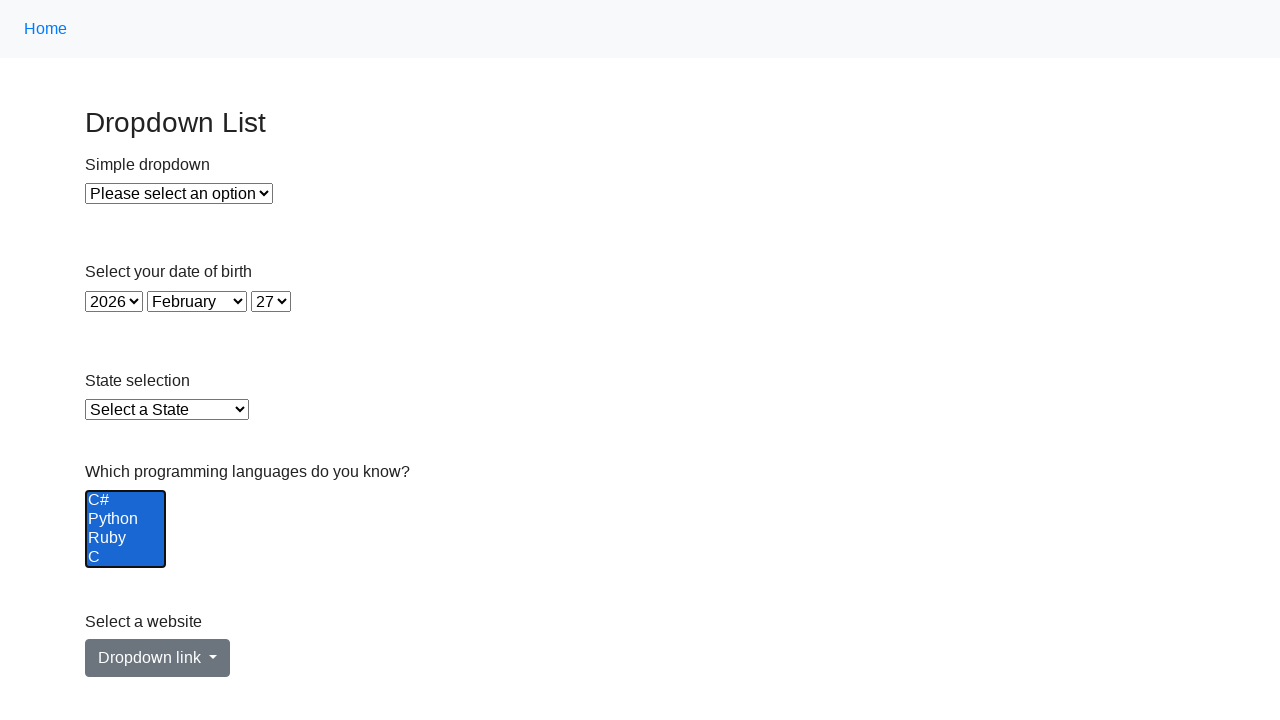

Waited 500ms to verify selections were made
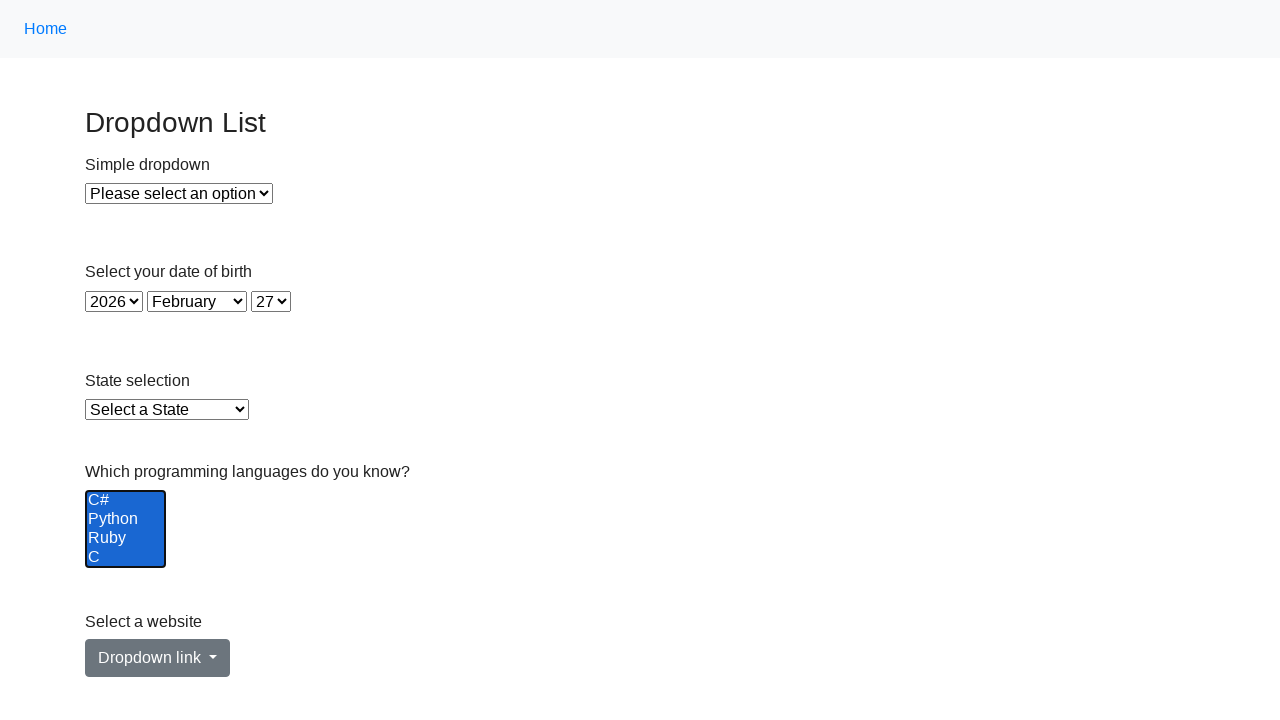

Deselected option 1 using Ctrl+click at (126, 500) on select[name='Languages'] option >> nth=0
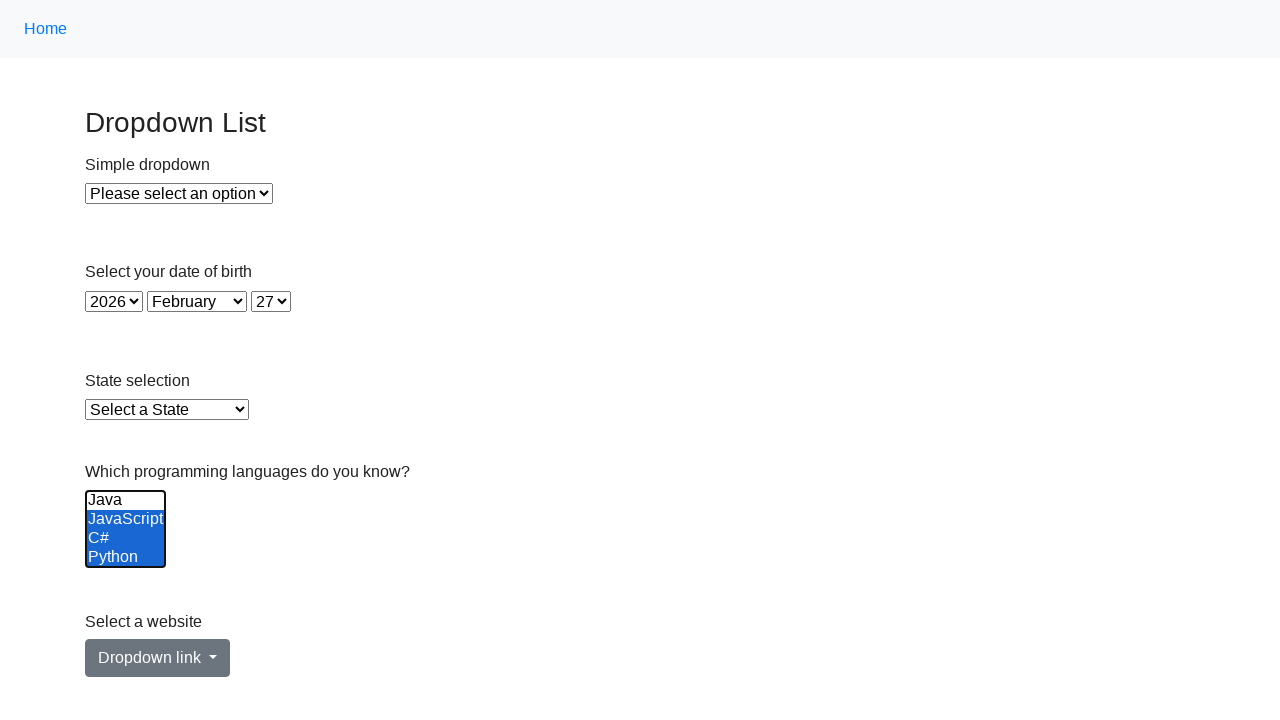

Deselected option 2 using Ctrl+click at (126, 519) on select[name='Languages'] option >> nth=1
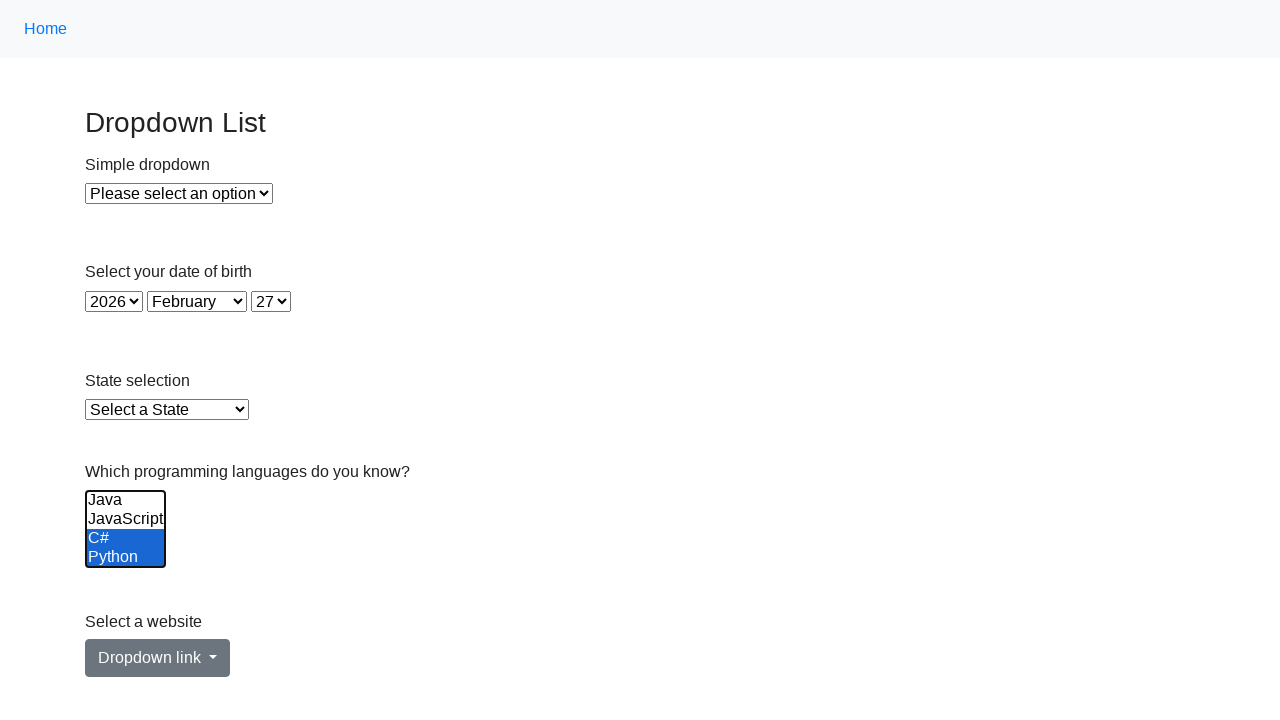

Deselected option 3 using Ctrl+click at (126, 538) on select[name='Languages'] option >> nth=2
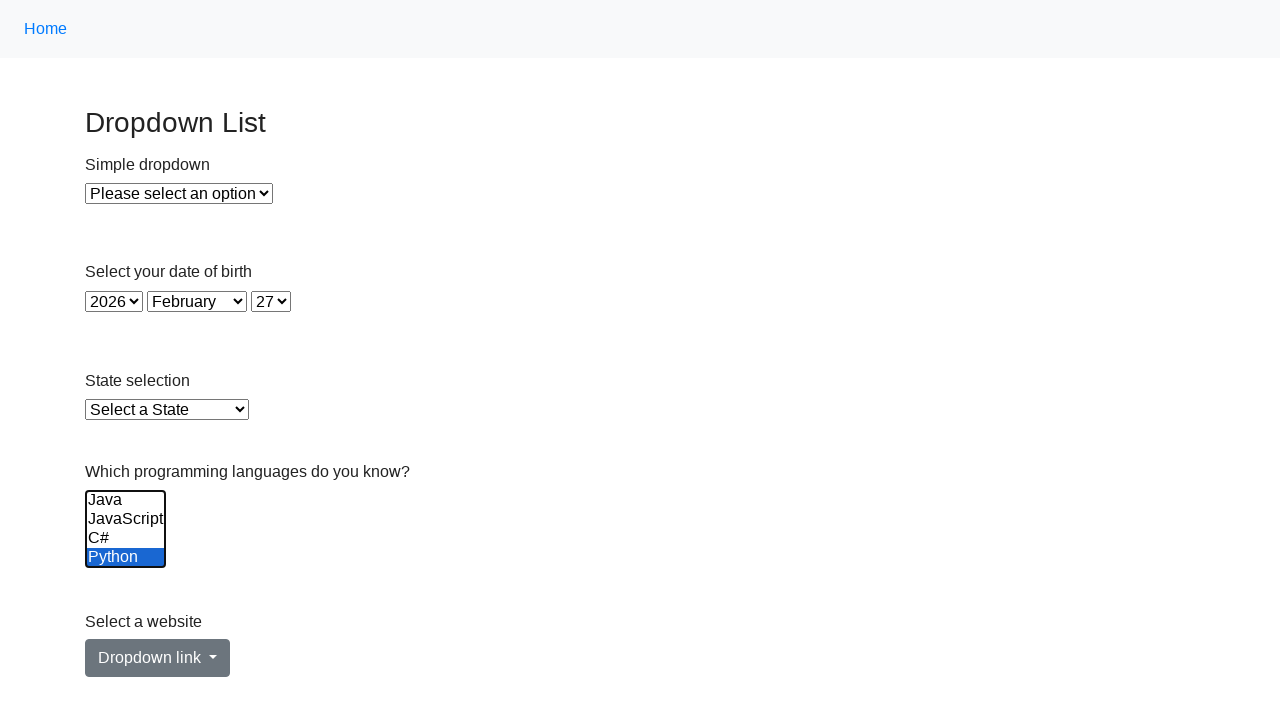

Deselected option 4 using Ctrl+click at (126, 558) on select[name='Languages'] option >> nth=3
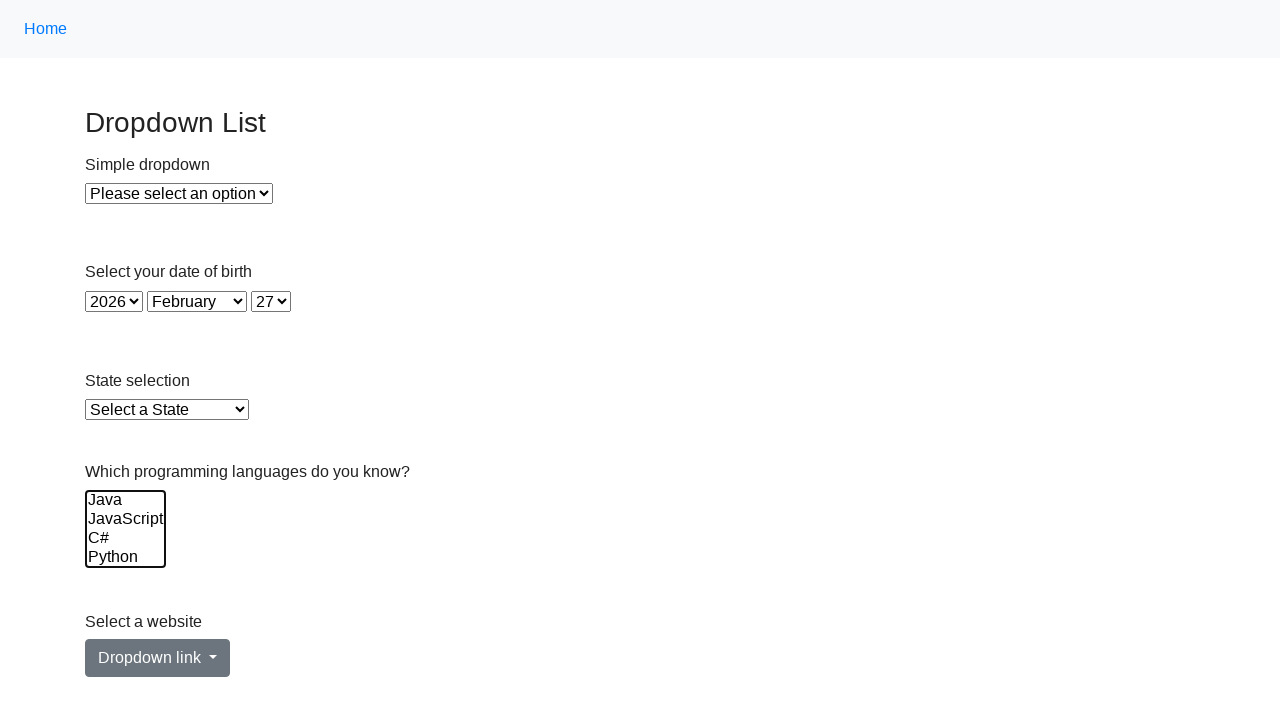

Deselected option 5 using Ctrl+click at (126, 539) on select[name='Languages'] option >> nth=4
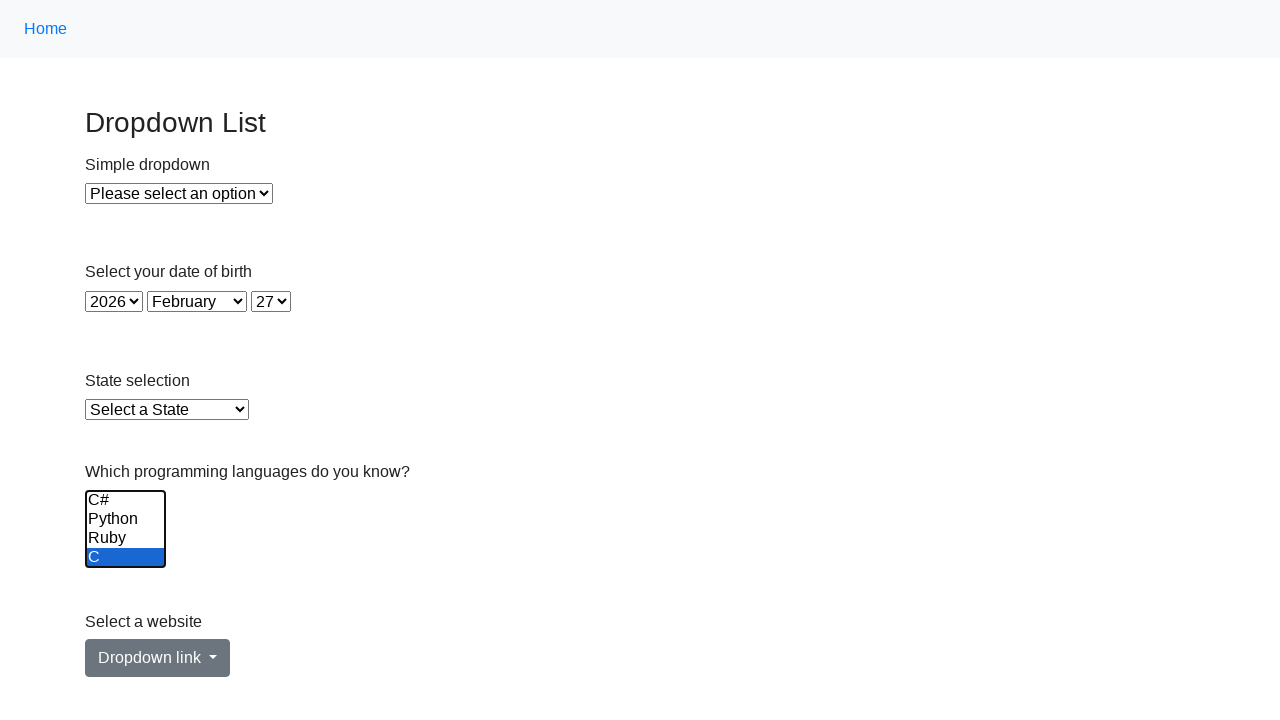

Deselected option 6 using Ctrl+click at (126, 558) on select[name='Languages'] option >> nth=5
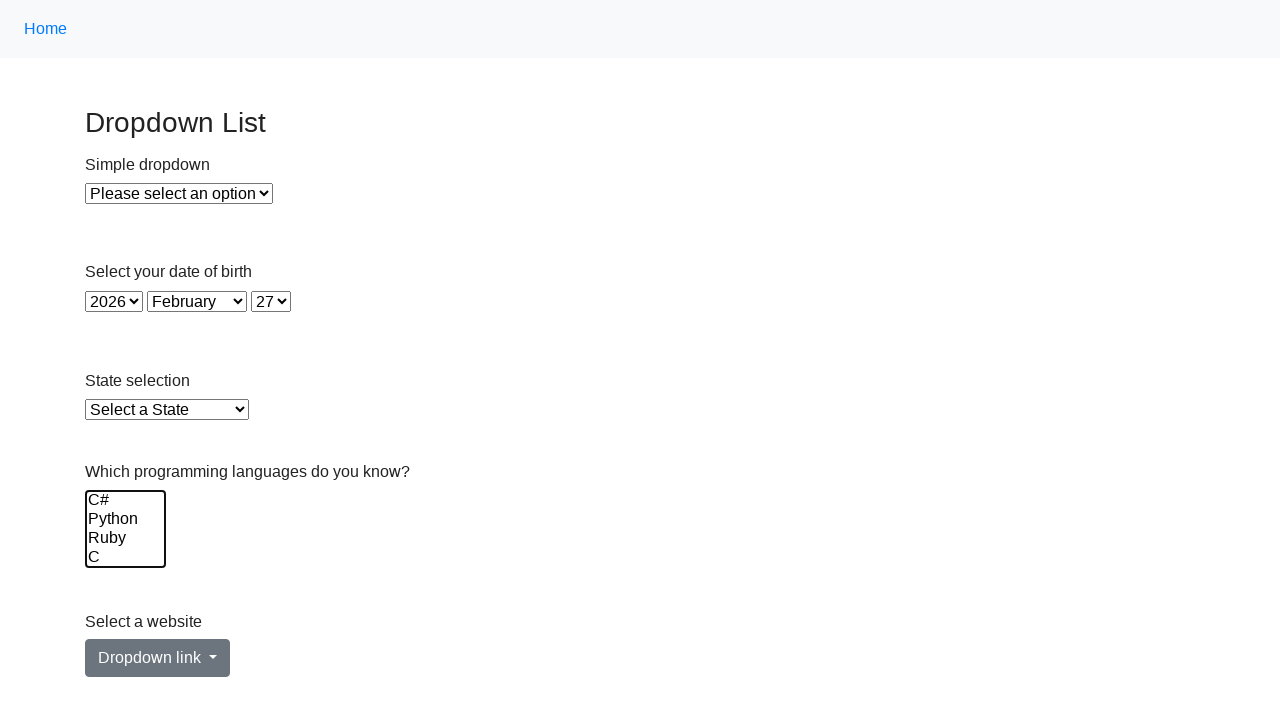

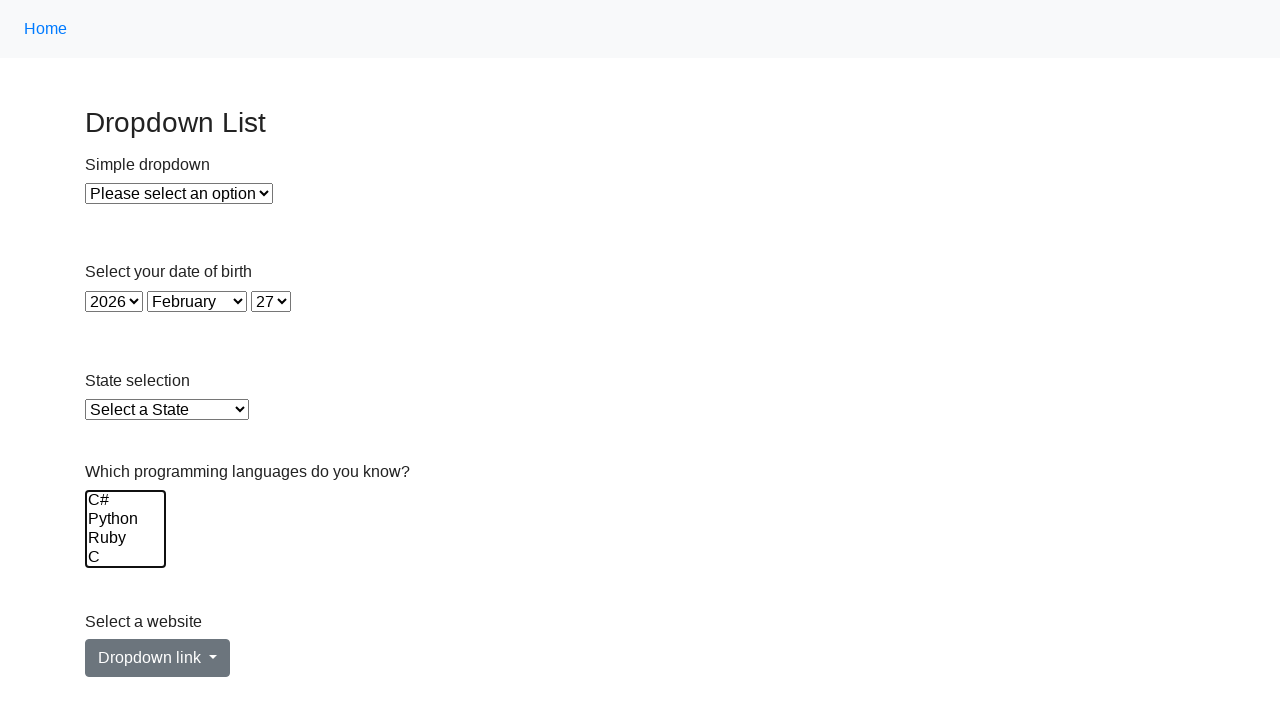